Tests registration form by filling in first name and last name fields

Starting URL: https://demo.automationtesting.in/Register.html

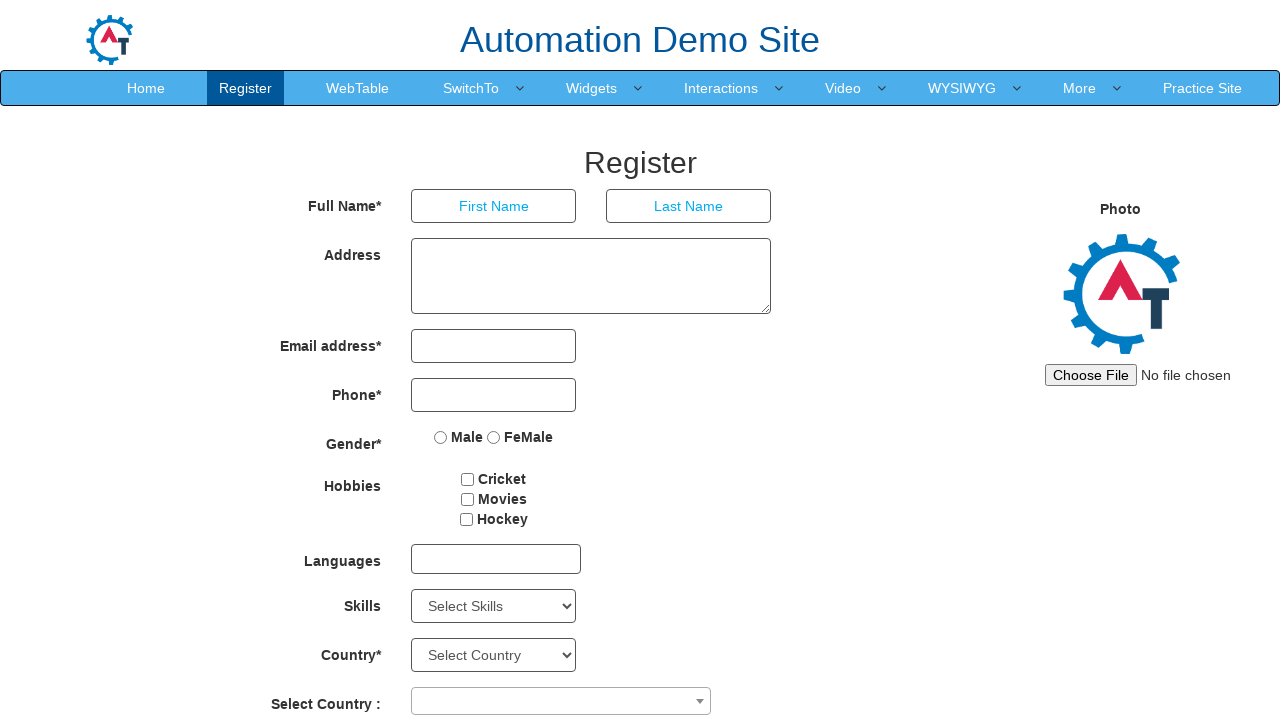

Filled first name field with 'TestUser' on //input[@placeholder='First Name']
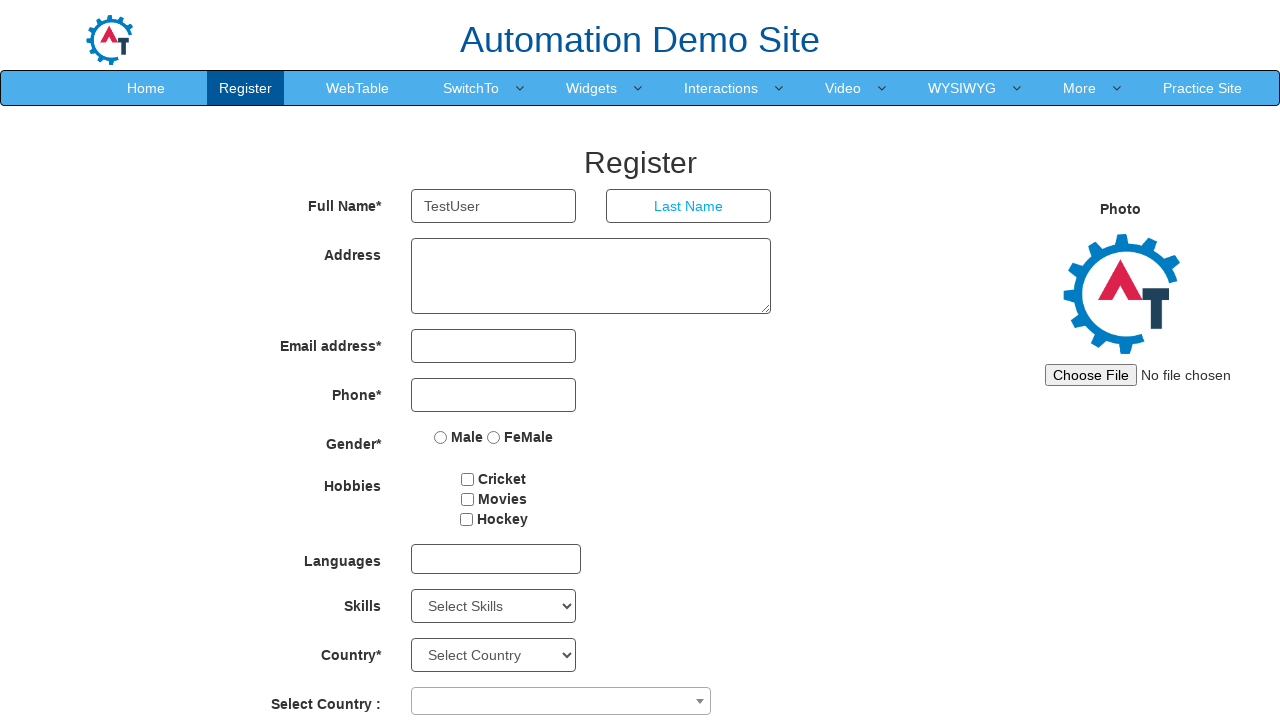

Filled last name field with 'Johnson' on //input[@placeholder='Last Name']
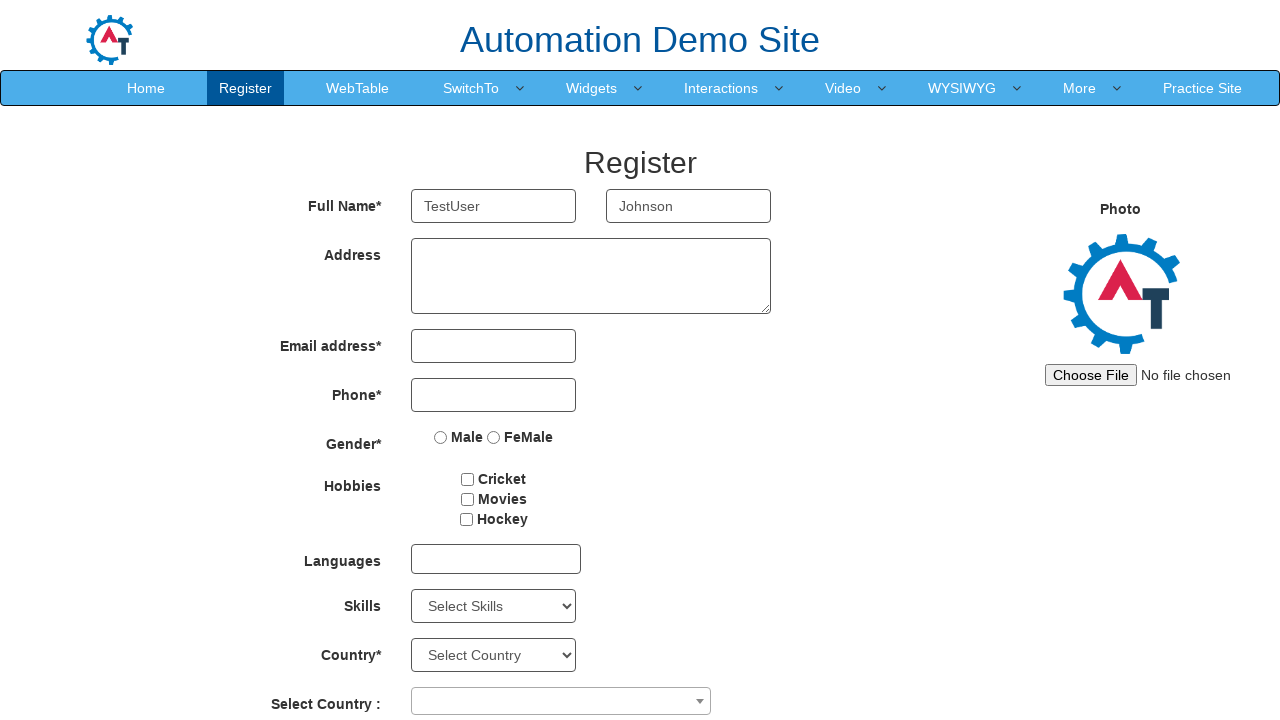

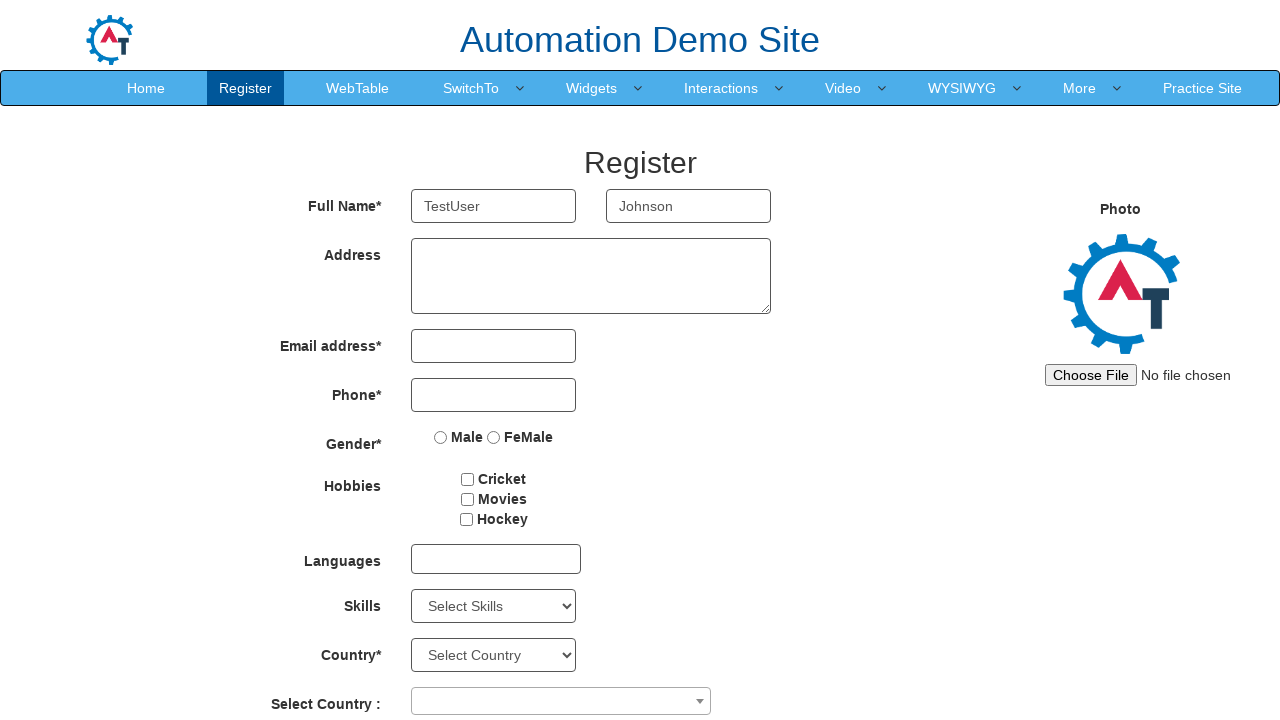